Opens the Flipkart homepage and sets the browser window position to coordinates (100, 500).

Starting URL: https://www.flipkart.com/

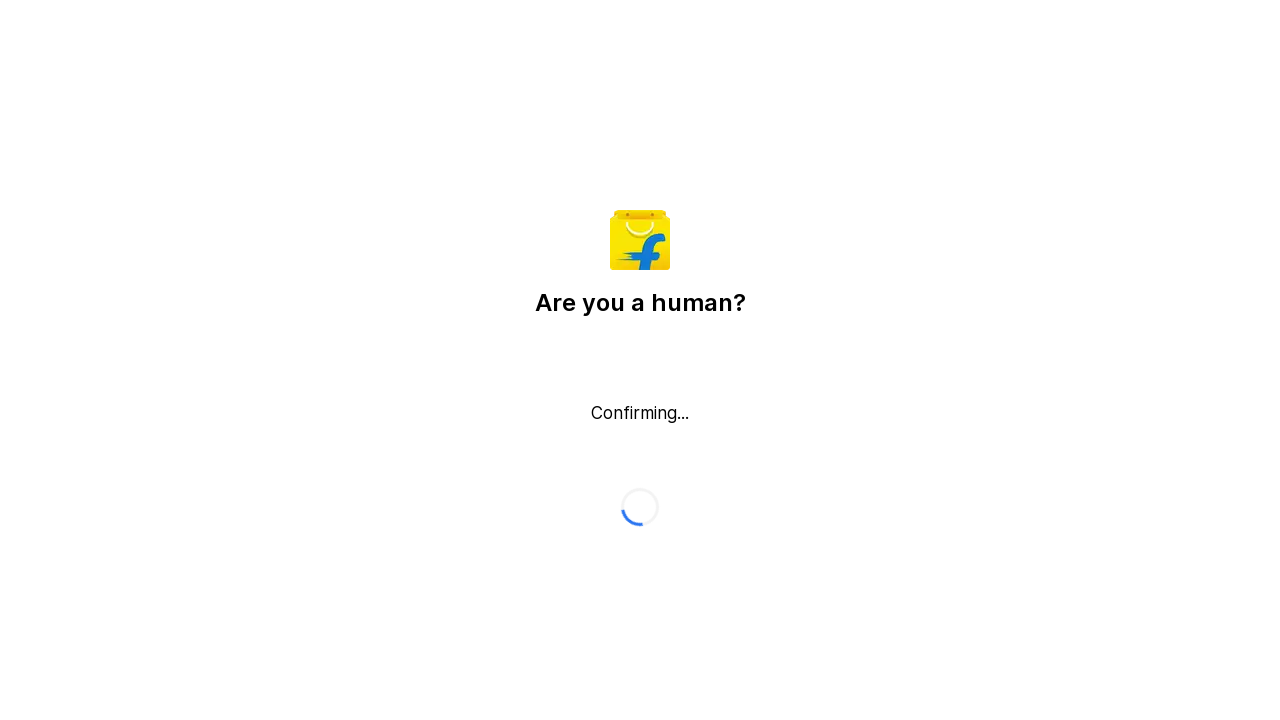

Waited for page DOM content to load on Flipkart homepage
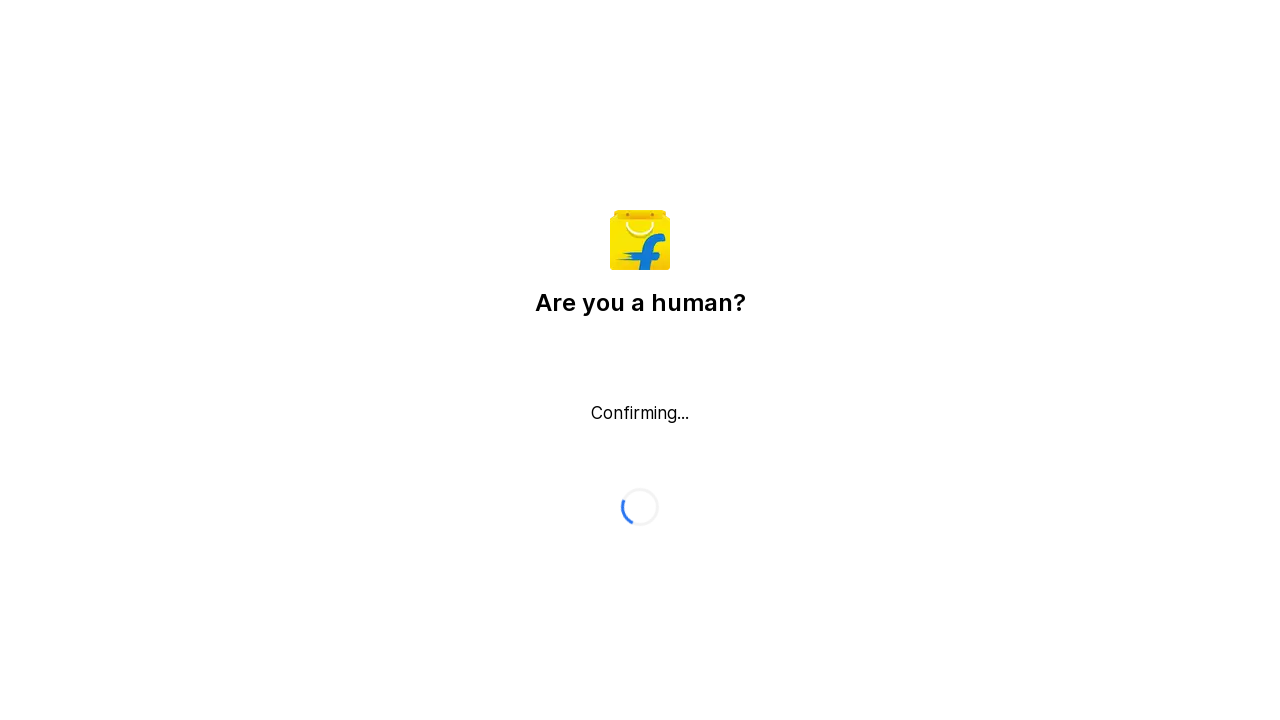

Verified body element loaded on Flipkart homepage
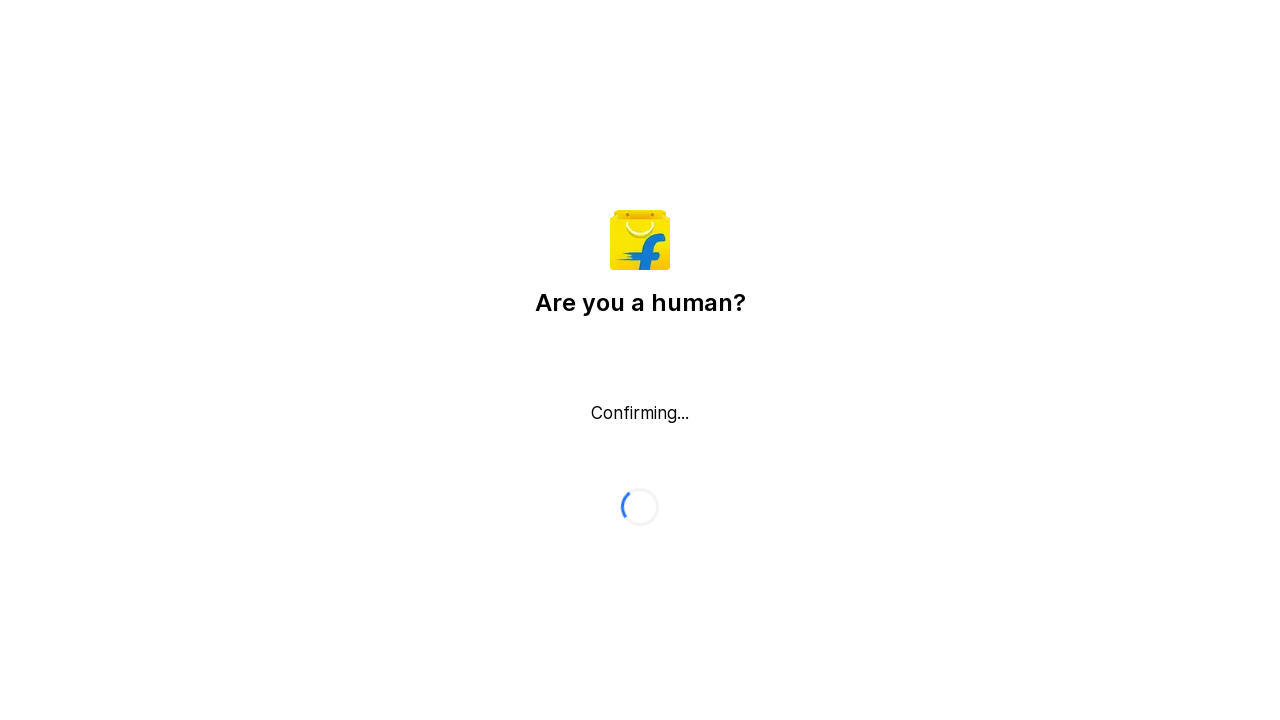

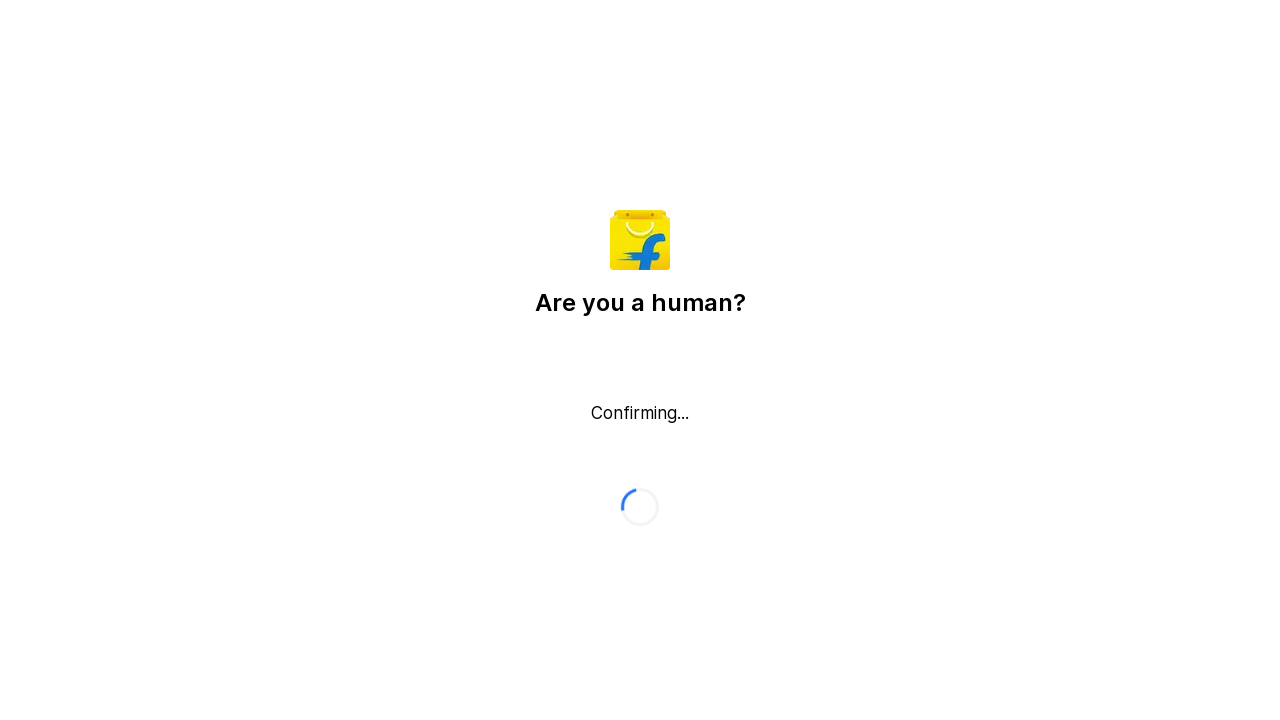